Tests that clicking the 4th column header (dues) twice in table1 sorts the data in descending order.

Starting URL: http://the-internet.herokuapp.com/tables

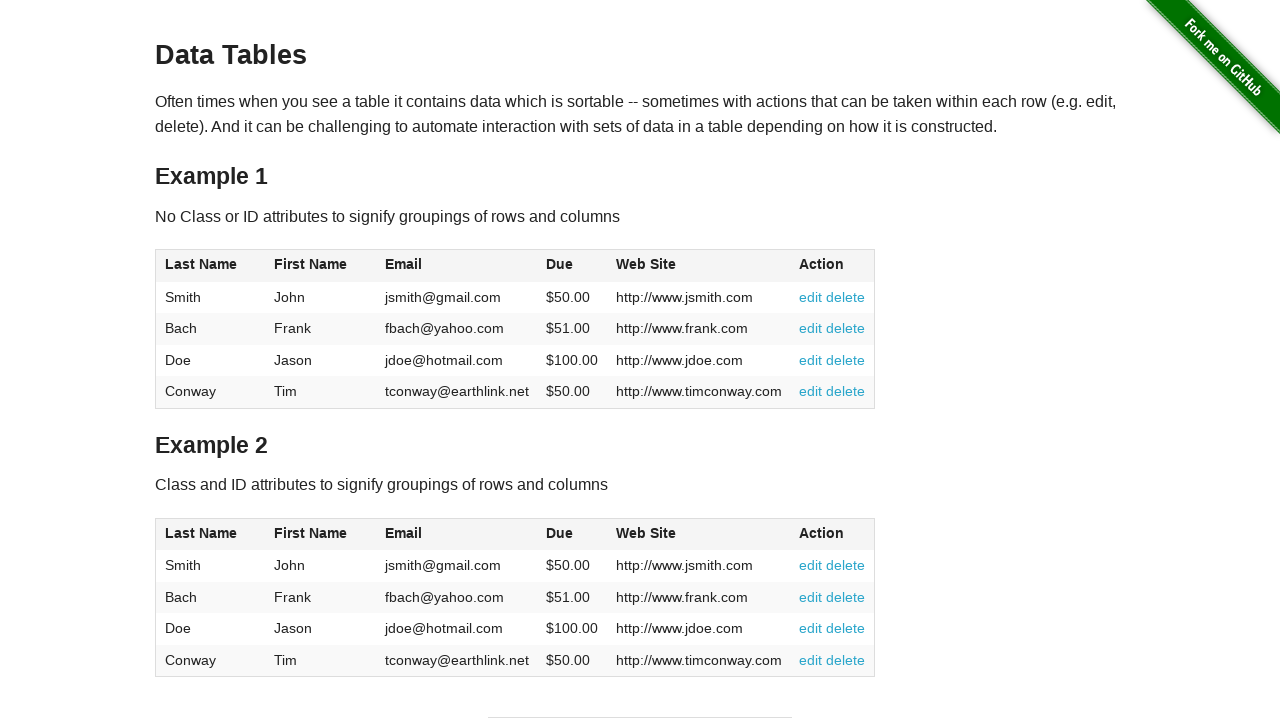

Navigated to the-internet.herokuapp.com/tables
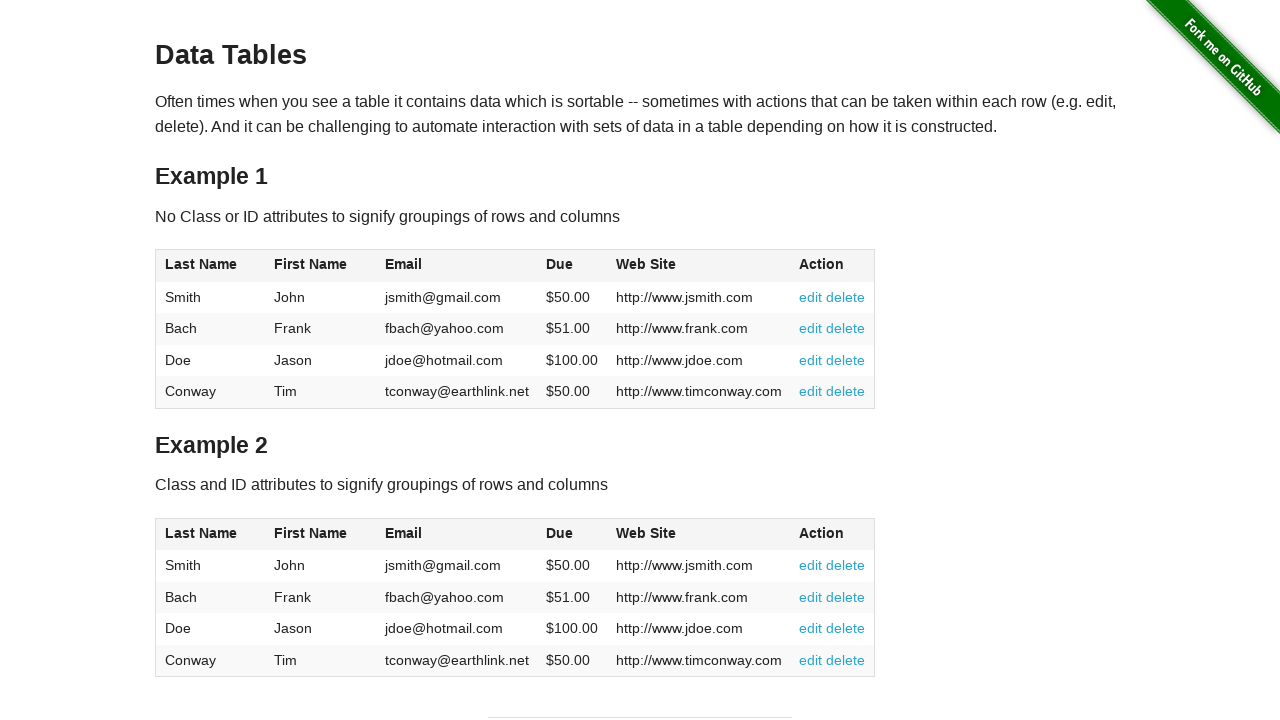

Clicked 4th column header (dues) in table1 to sort ascending at (572, 266) on #table1 thead tr th:nth-of-type(4)
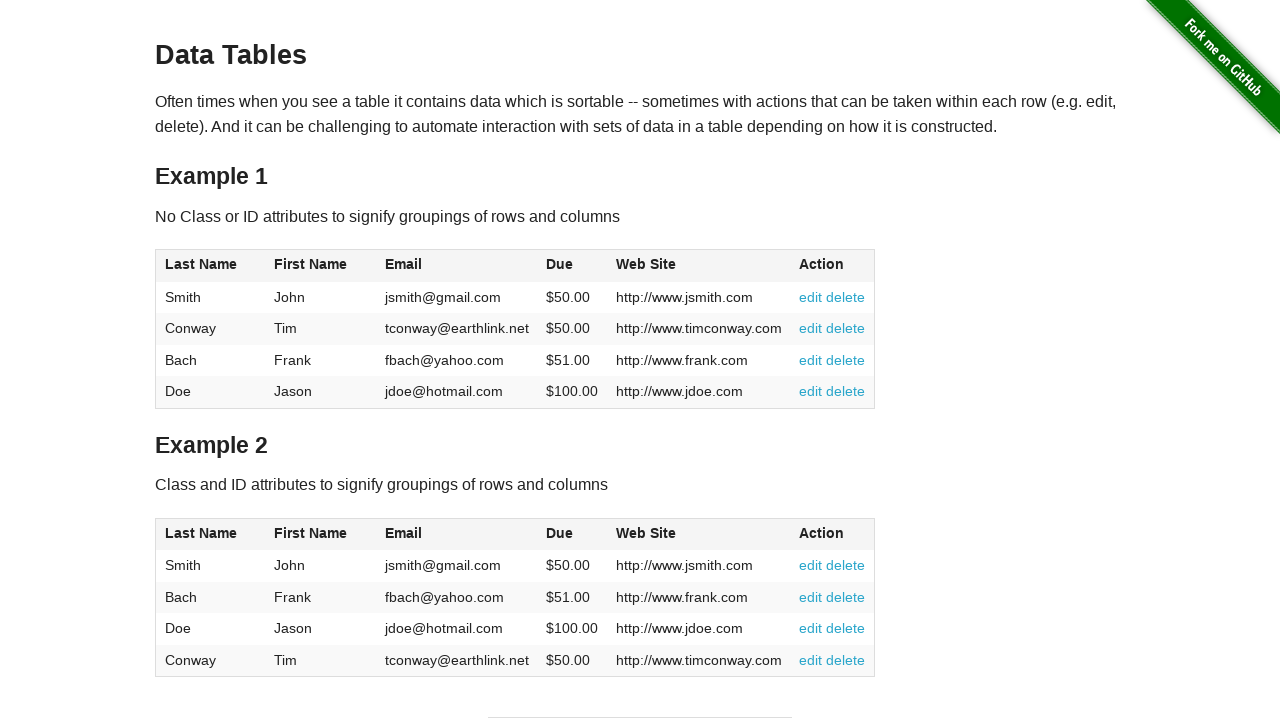

Clicked 4th column header (dues) in table1 again to sort descending at (572, 266) on #table1 thead tr th:nth-of-type(4)
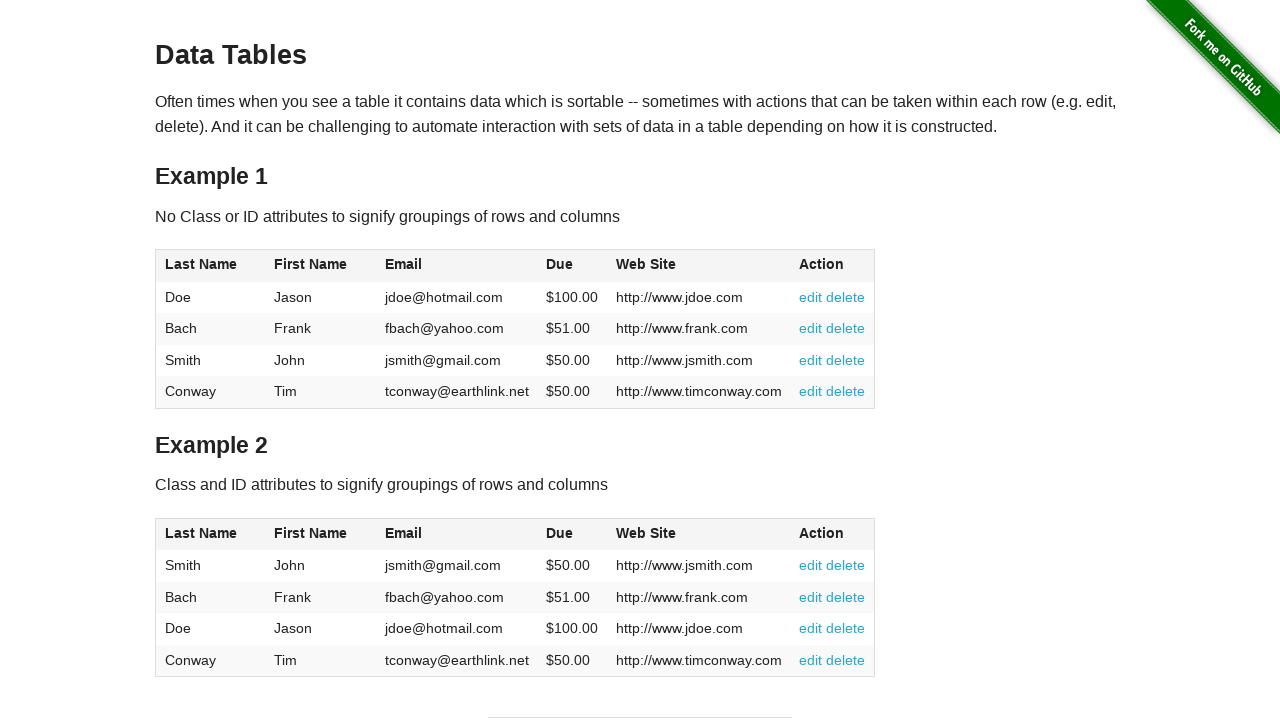

Table data loaded and visible in descending order by dues
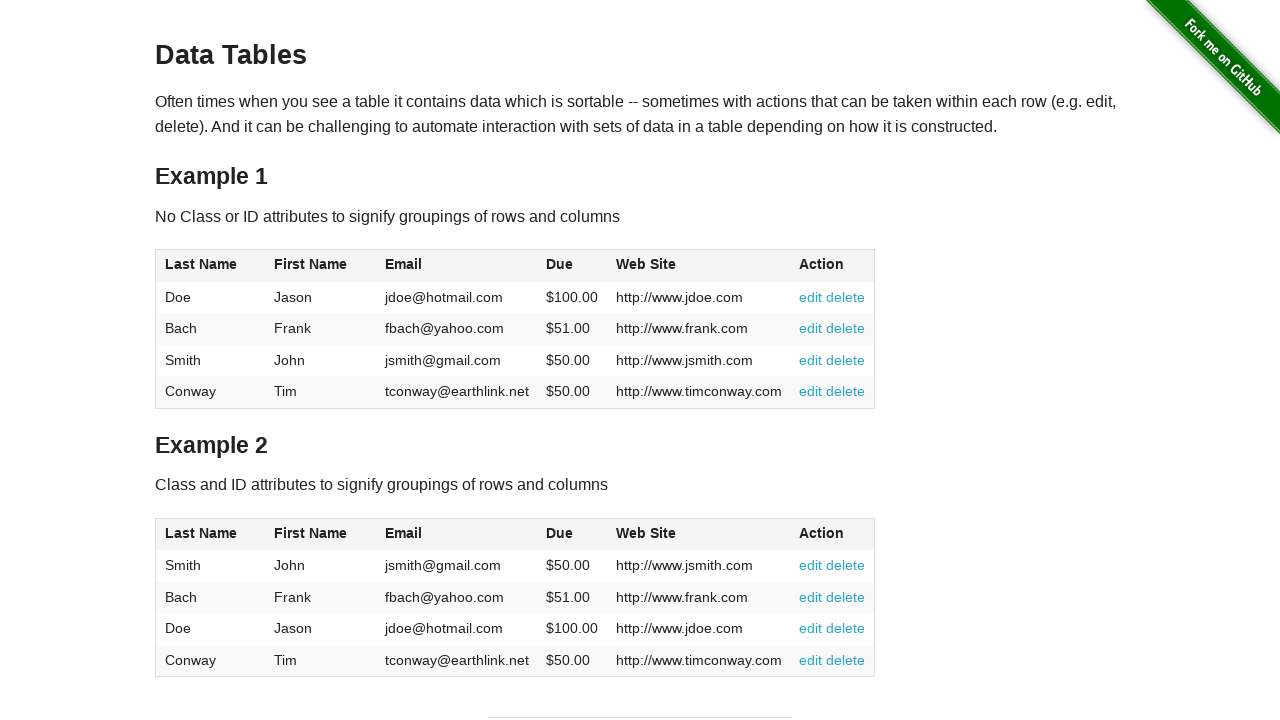

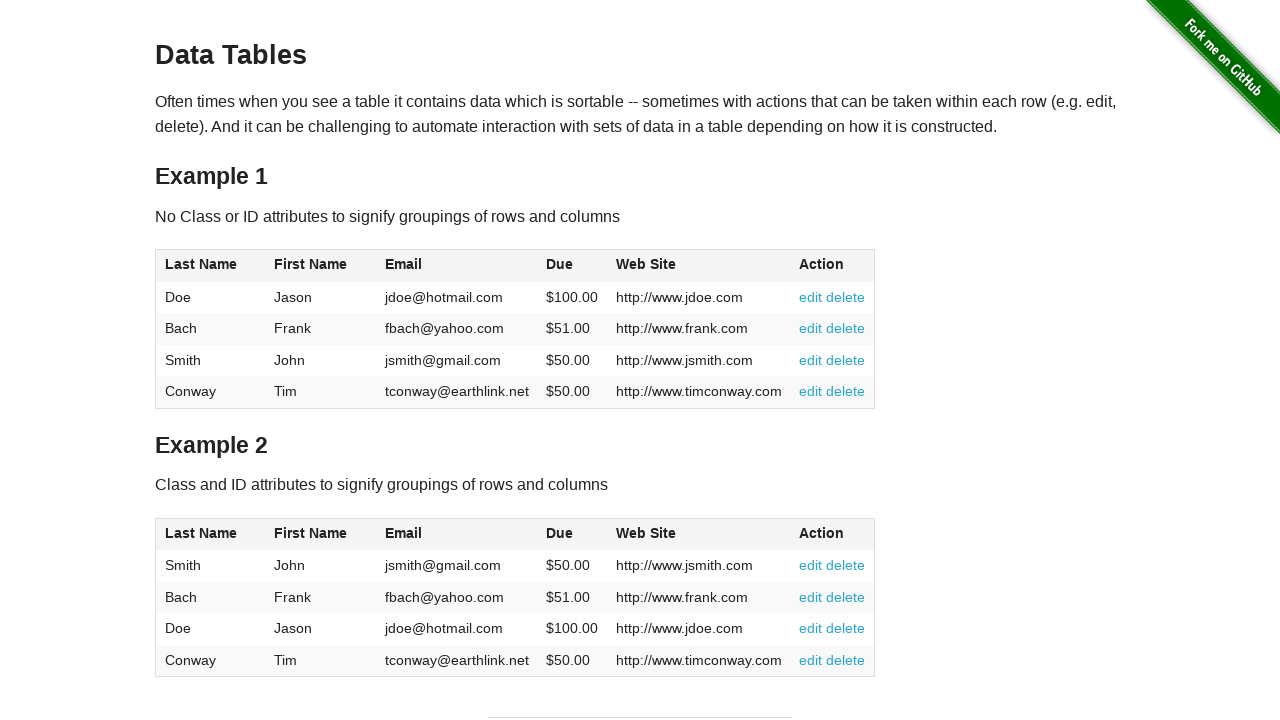